Tests checkbox functionality by clicking a checkbox and verifying its selected state

Starting URL: https://rahulshettyacademy.com/dropdownsPractise/

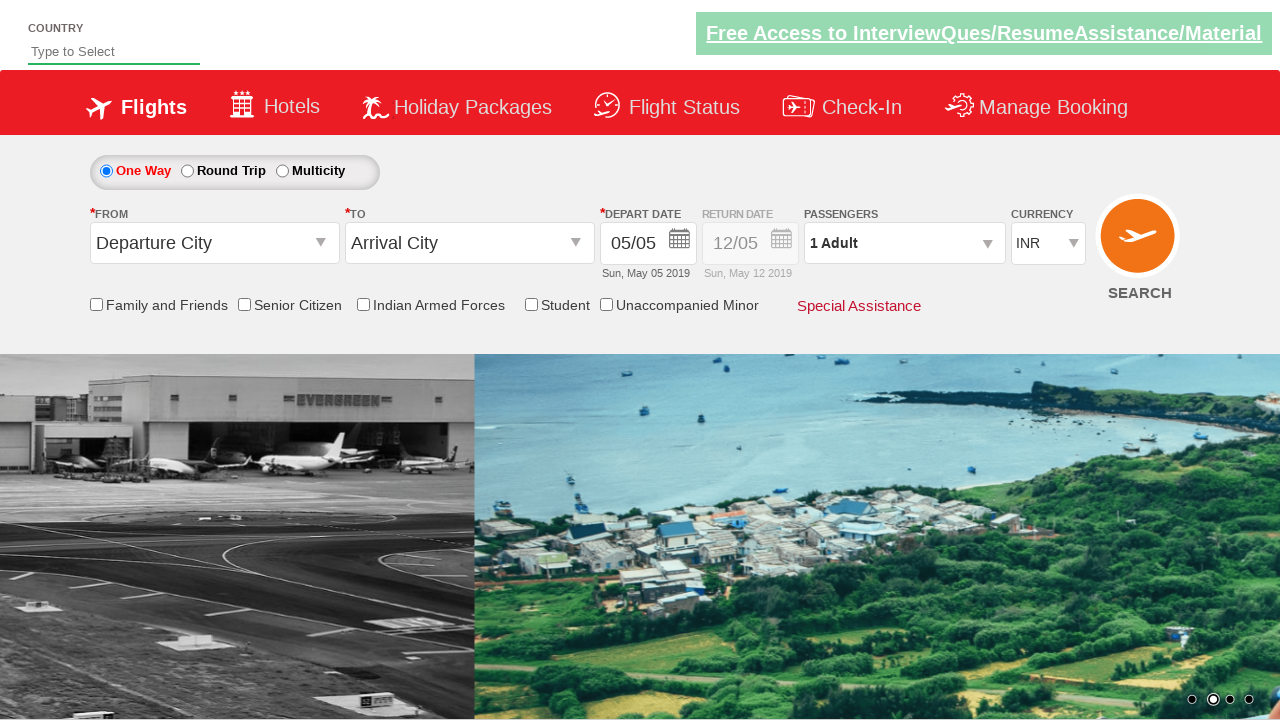

Clicked the friends and family checkbox at (96, 304) on #ctl00_mainContent_chk_friendsandfamily
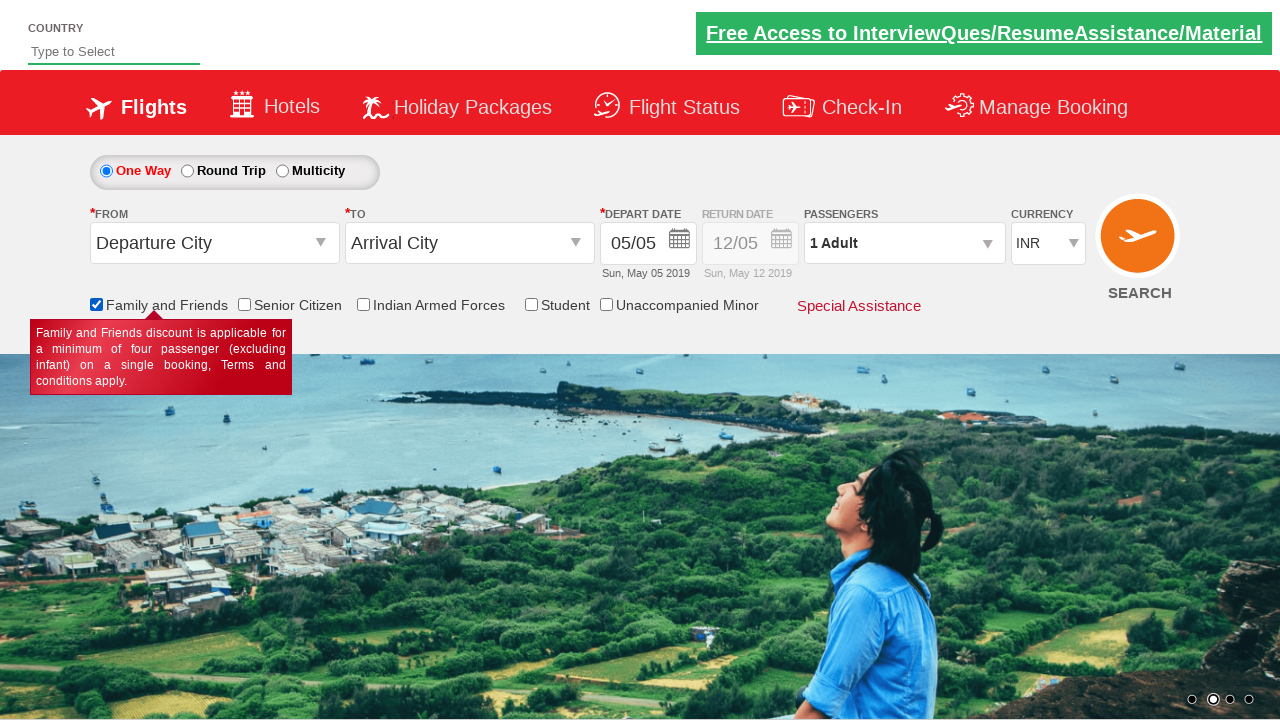

Verified that friends and family checkbox is selected
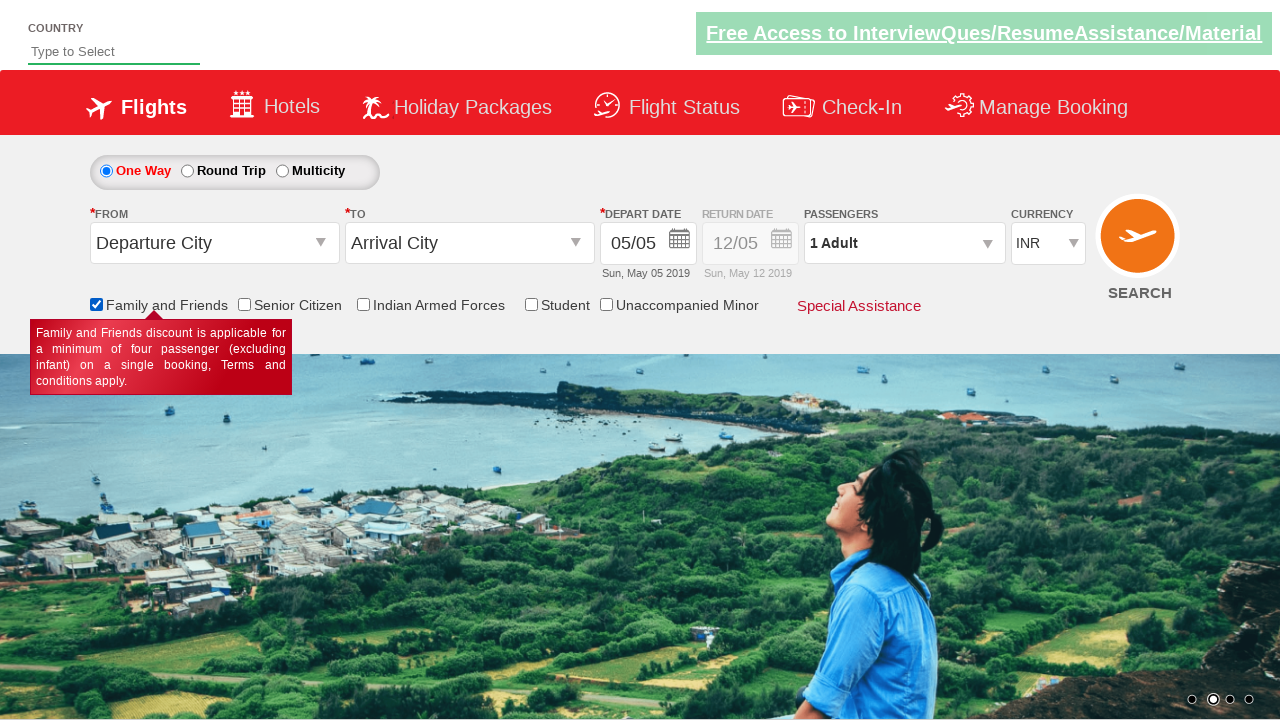

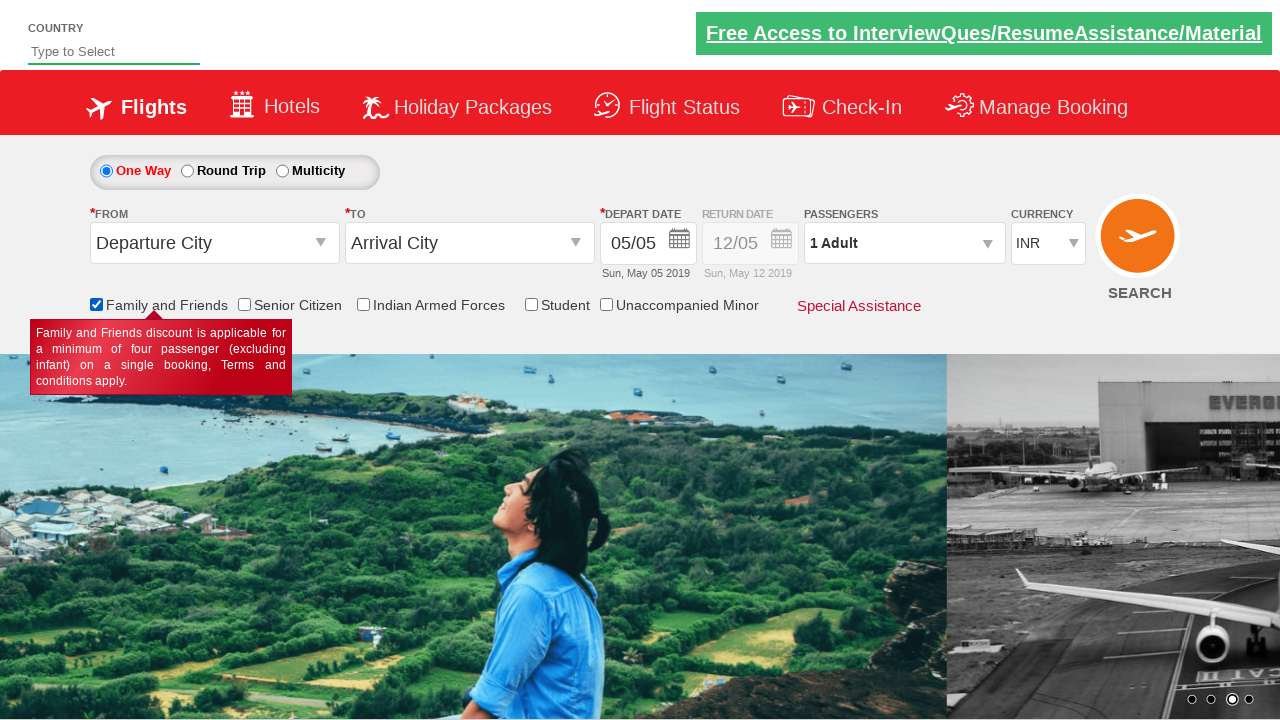